Tests an explicit wait scenario by waiting for a price element to display "100", then clicks a book button, reads an input value, calculates an answer using a mathematical formula (log of absolute value of 12*sin(x)), fills in the answer, and submits the form.

Starting URL: http://suninjuly.github.io/explicit_wait2.html

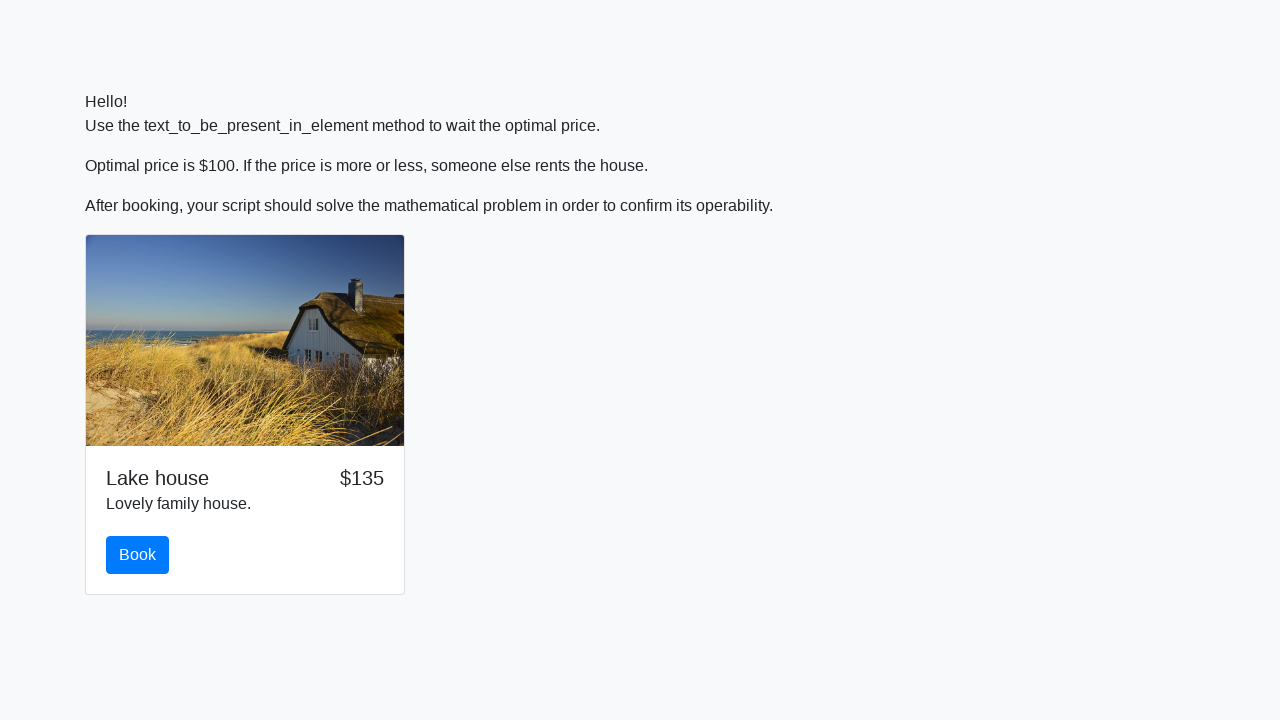

Waited for price element to display '100'
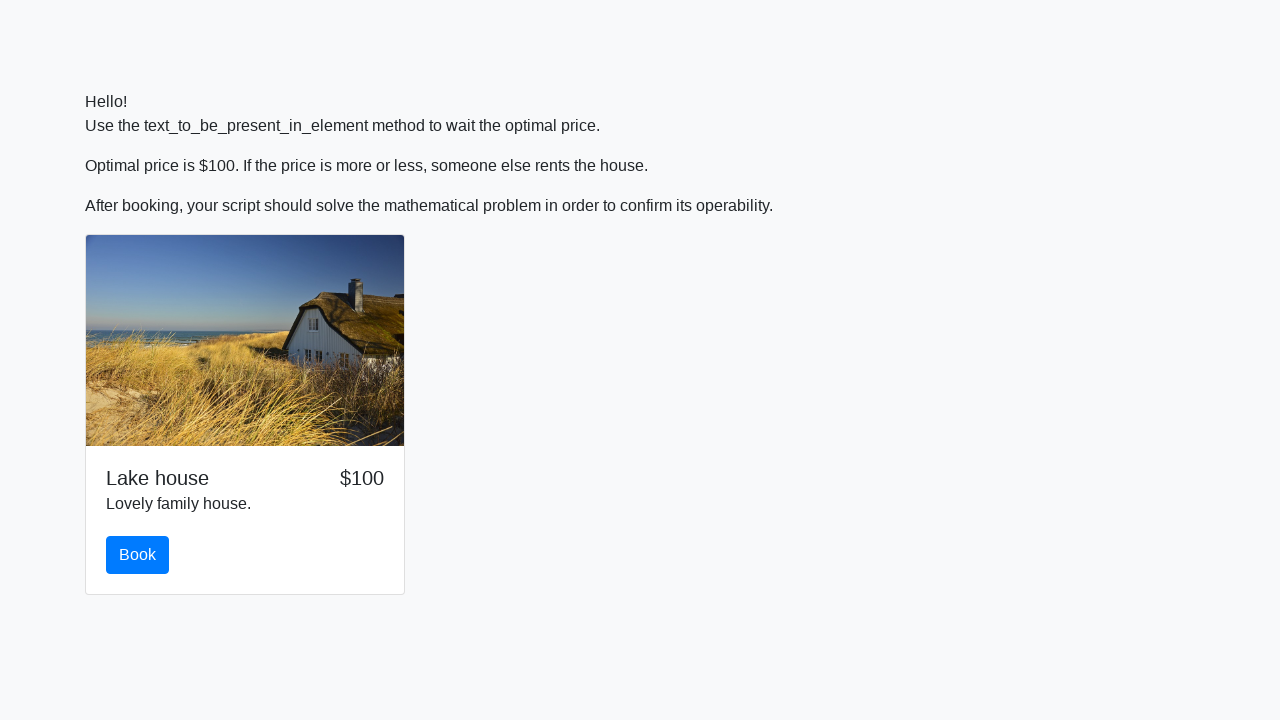

Clicked the book button at (138, 555) on #book
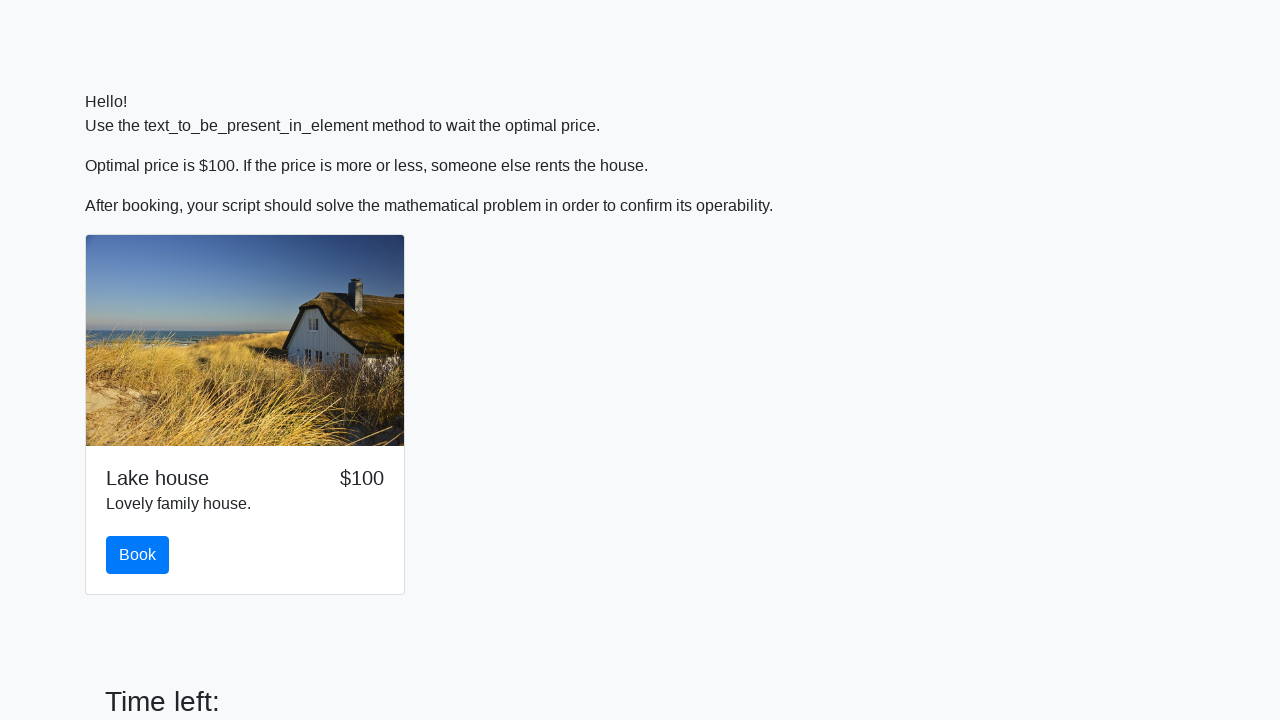

Retrieved input value: 996
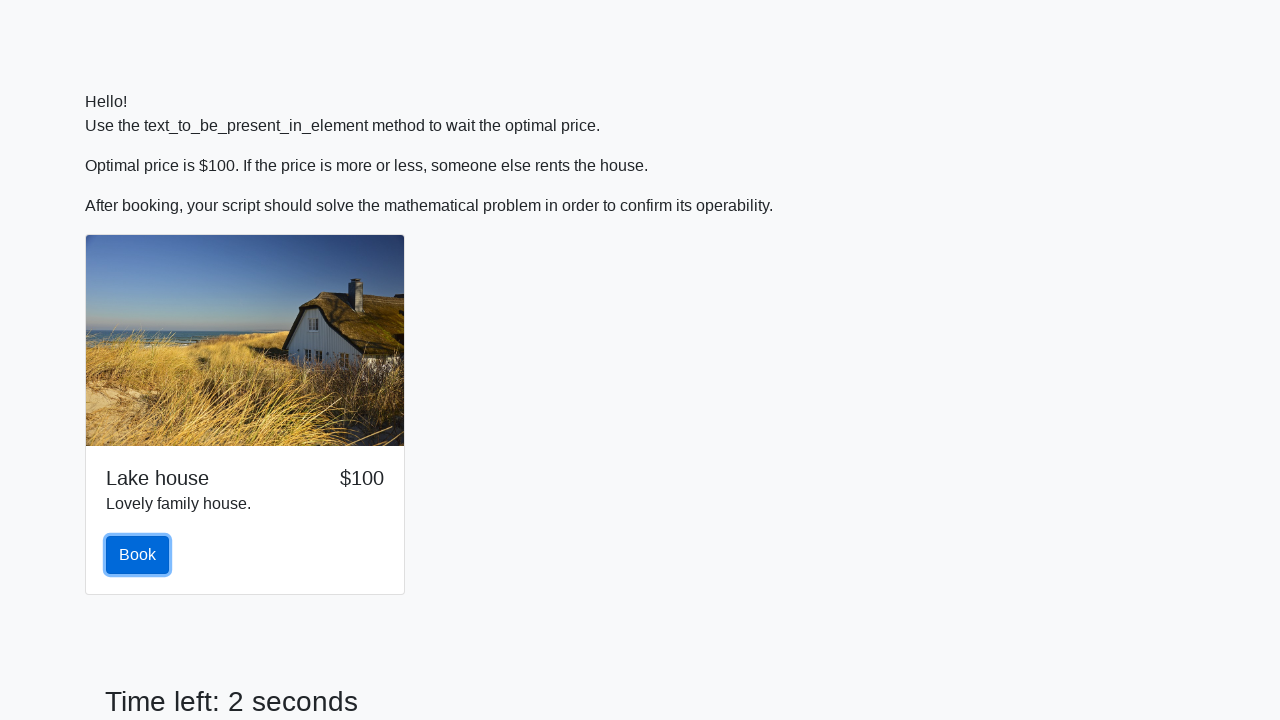

Calculated and filled answer field with formula result: log(|12*sin(996)|) on #answer
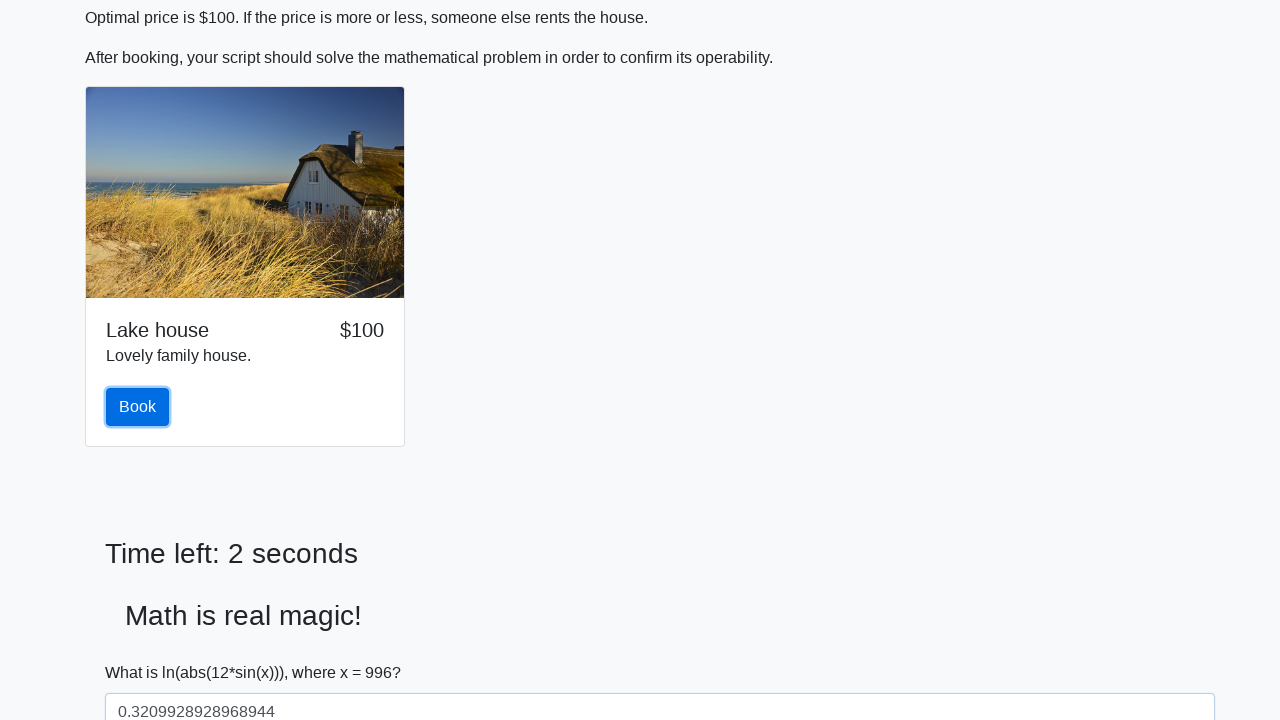

Clicked the solve/submit button at (143, 651) on #solve
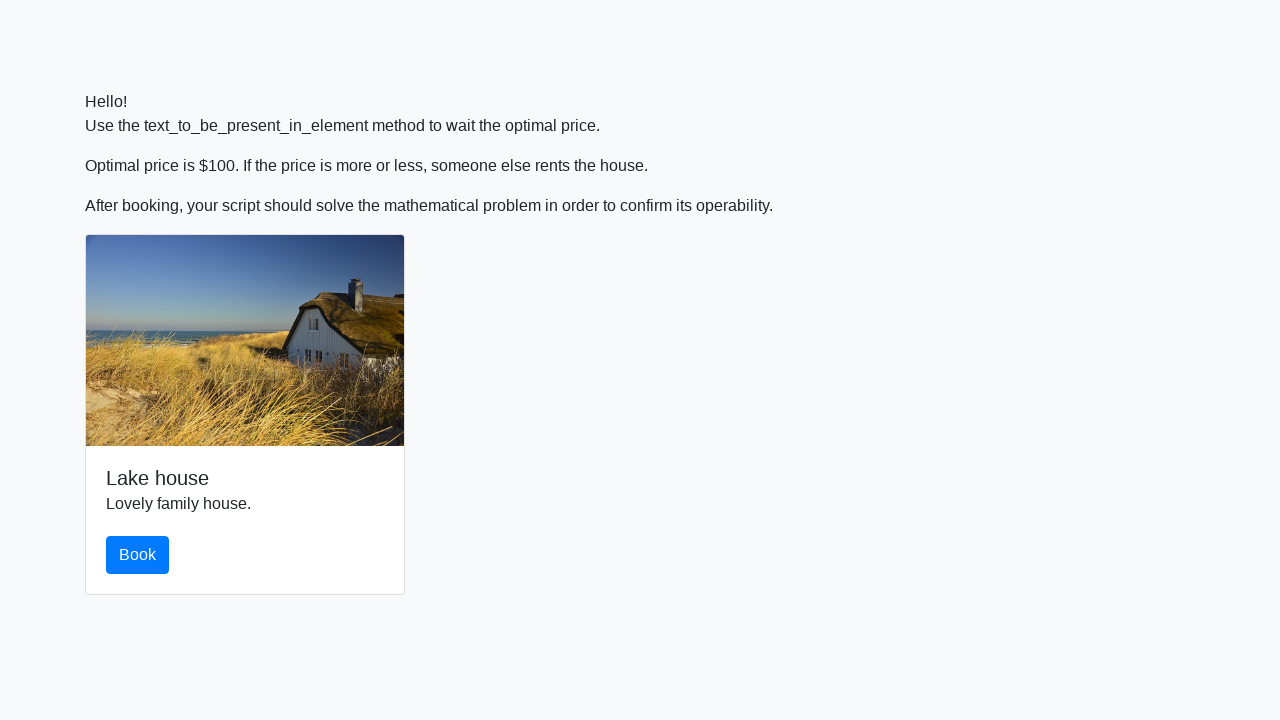

Waited 2 seconds for result to process
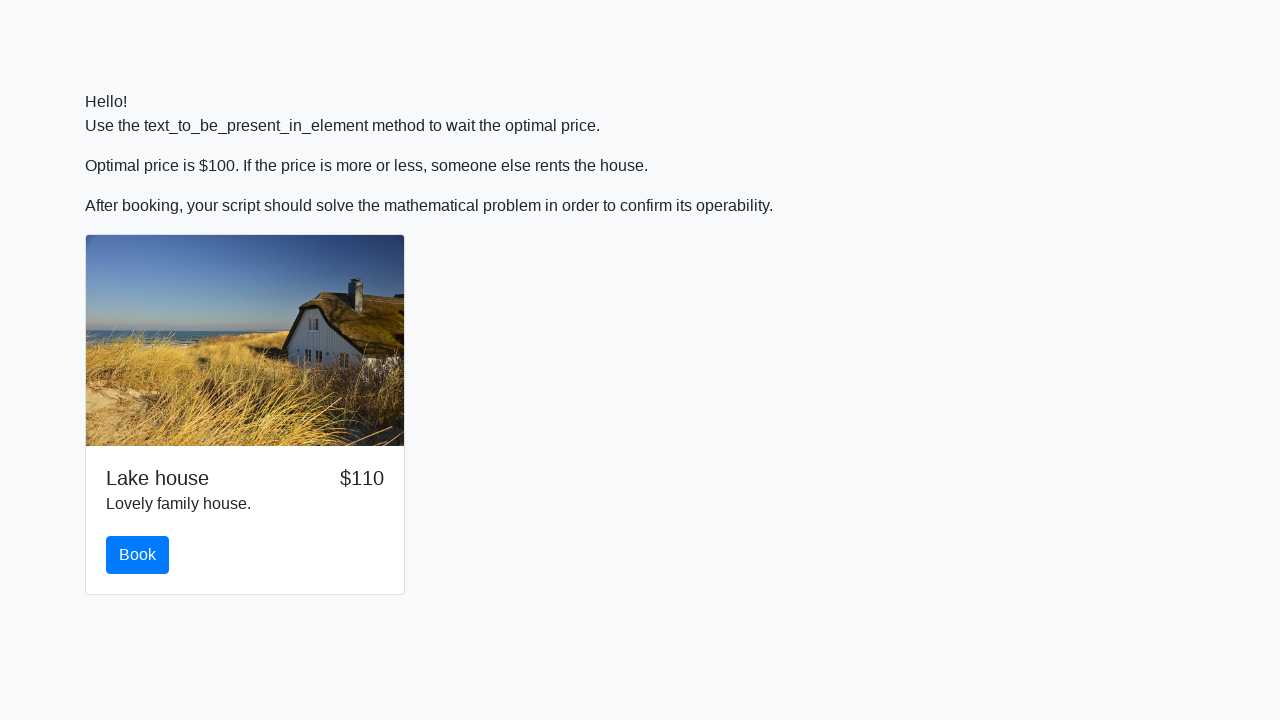

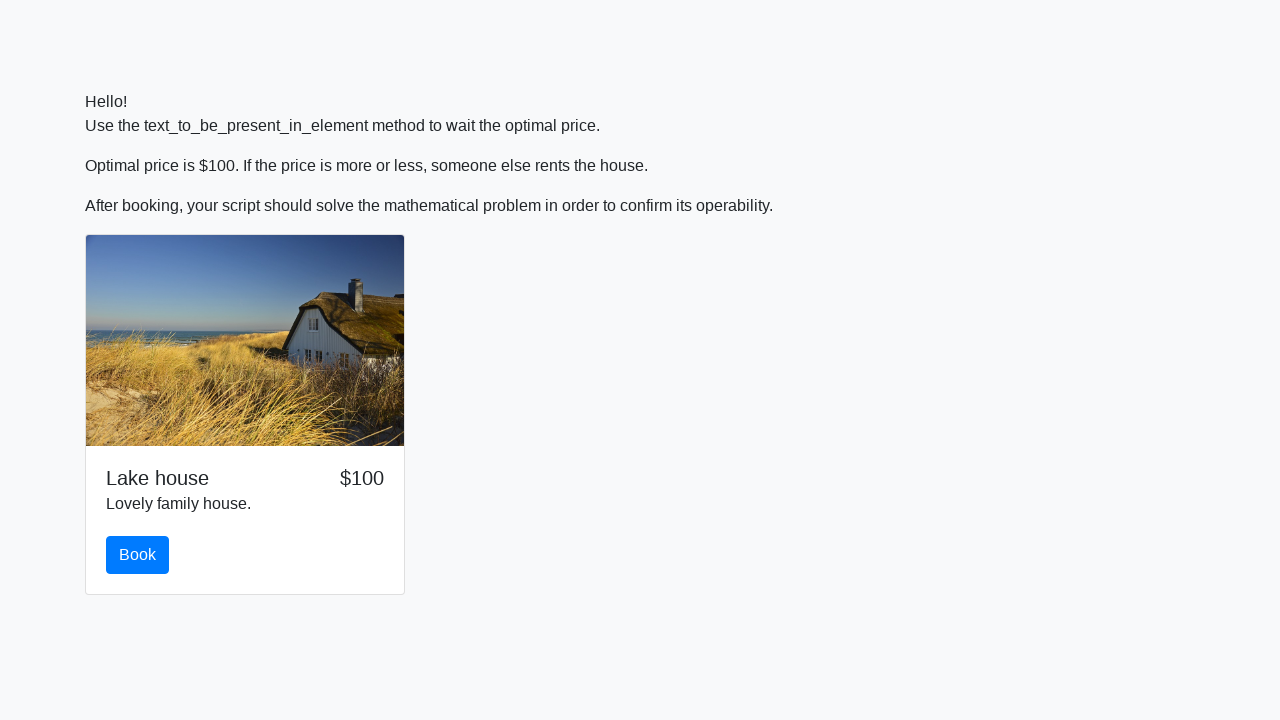